Tests simple alert dialog handling by clicking a button that triggers an alert and accepting it

Starting URL: https://testautomationpractice.blogspot.com/

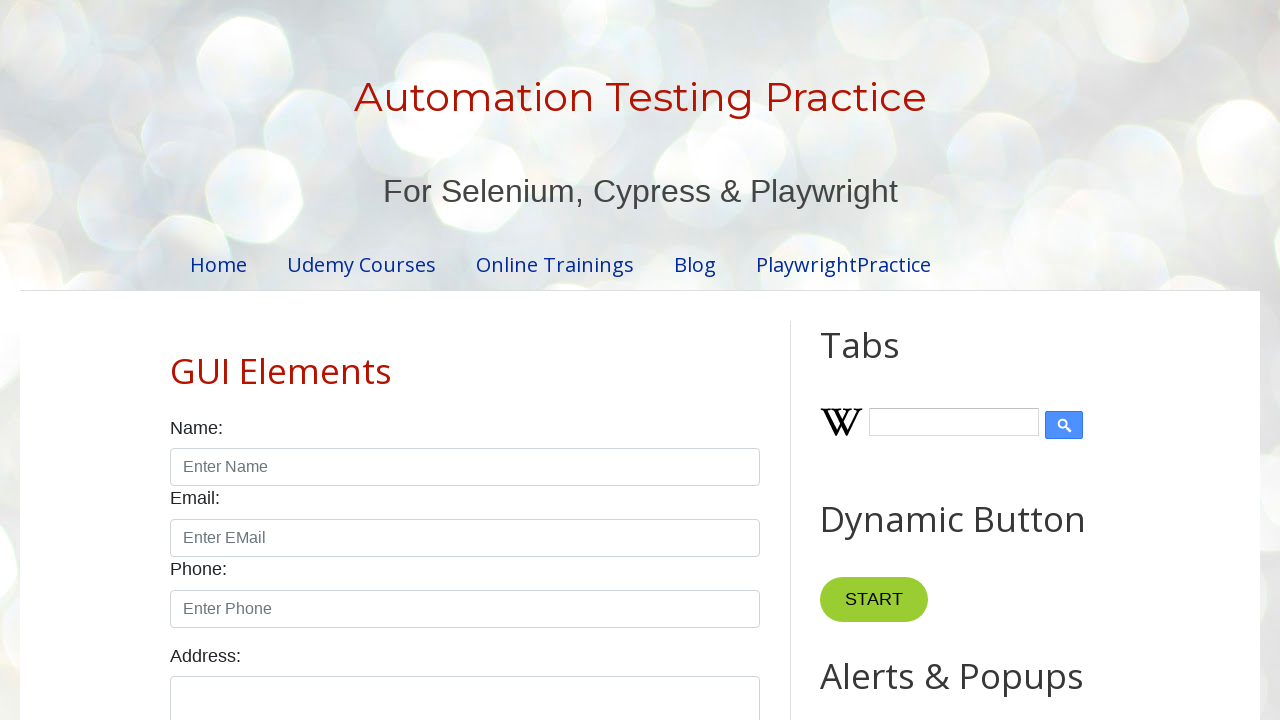

Set up dialog handler to accept alerts
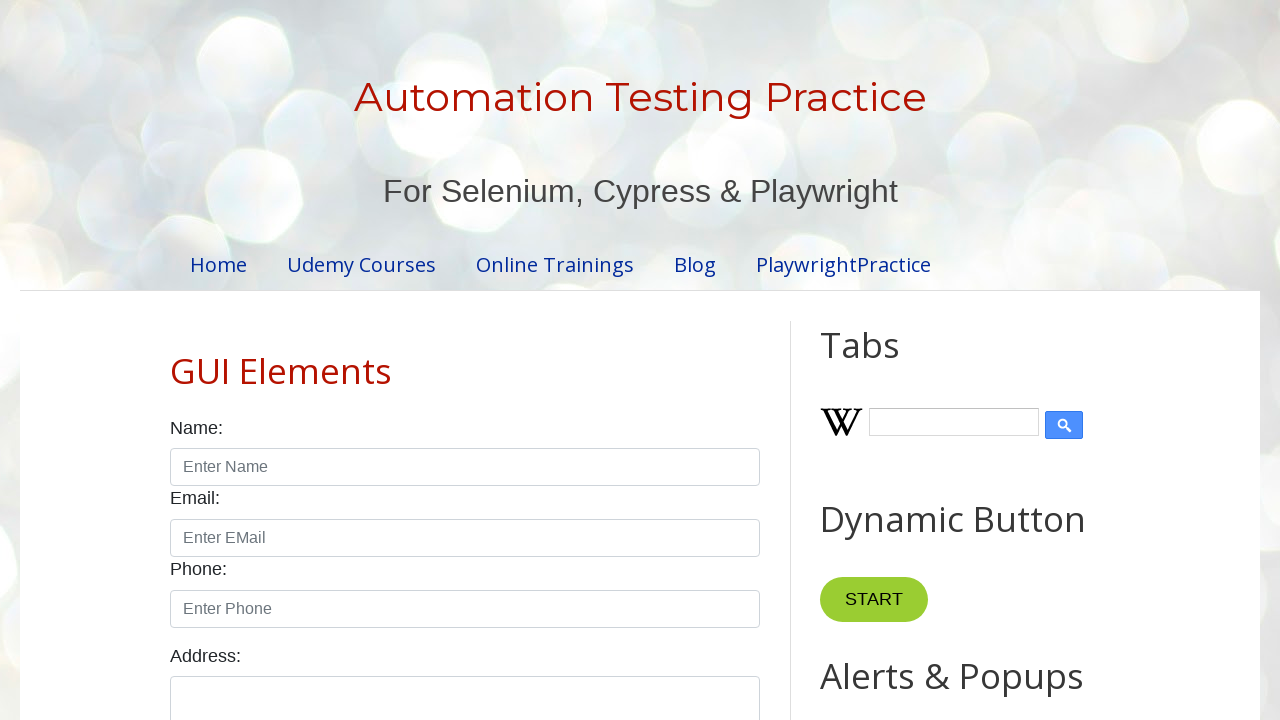

Clicked the Simple Alert button at (888, 361) on xpath=//button[normalize-space()='Simple Alert']
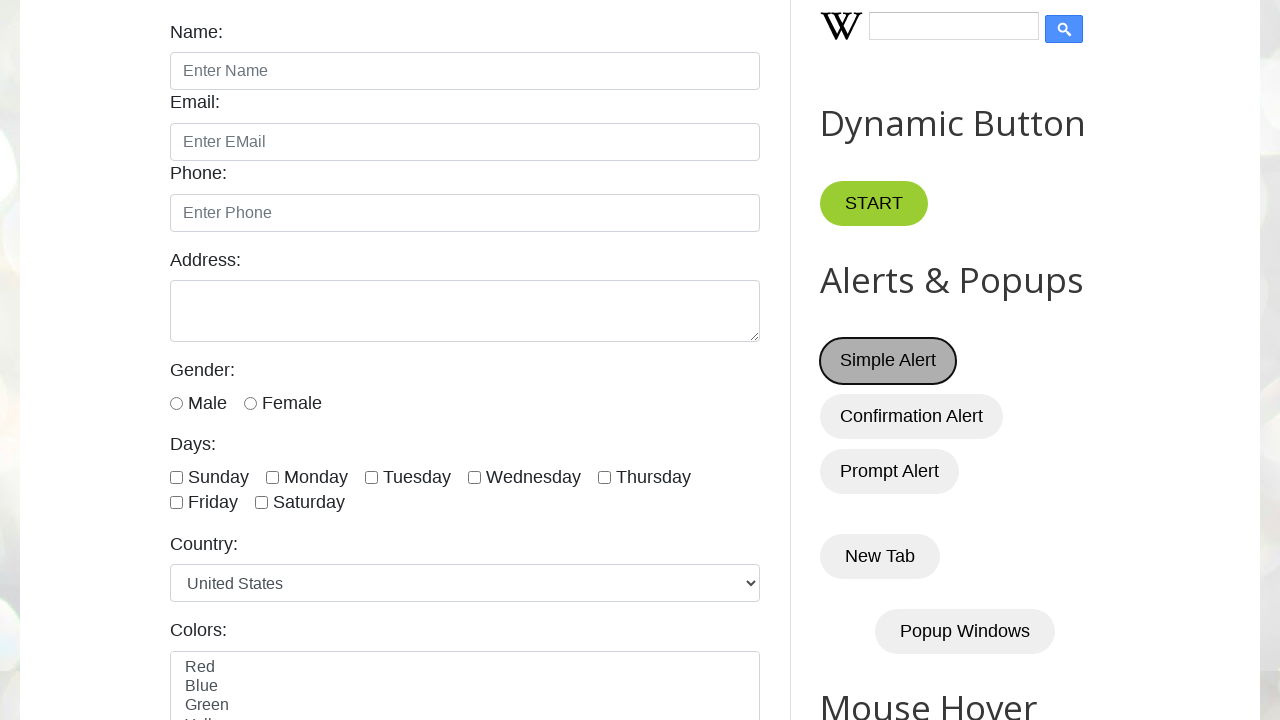

Alert dialog was accepted and handled
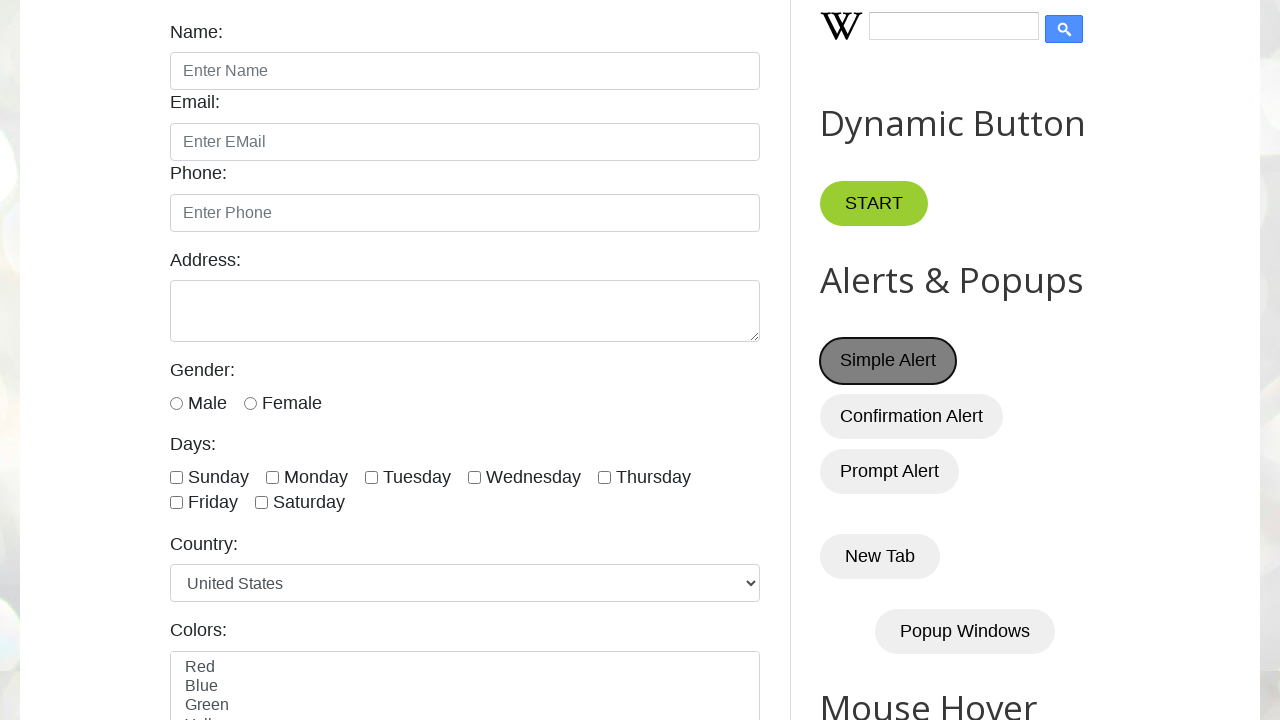

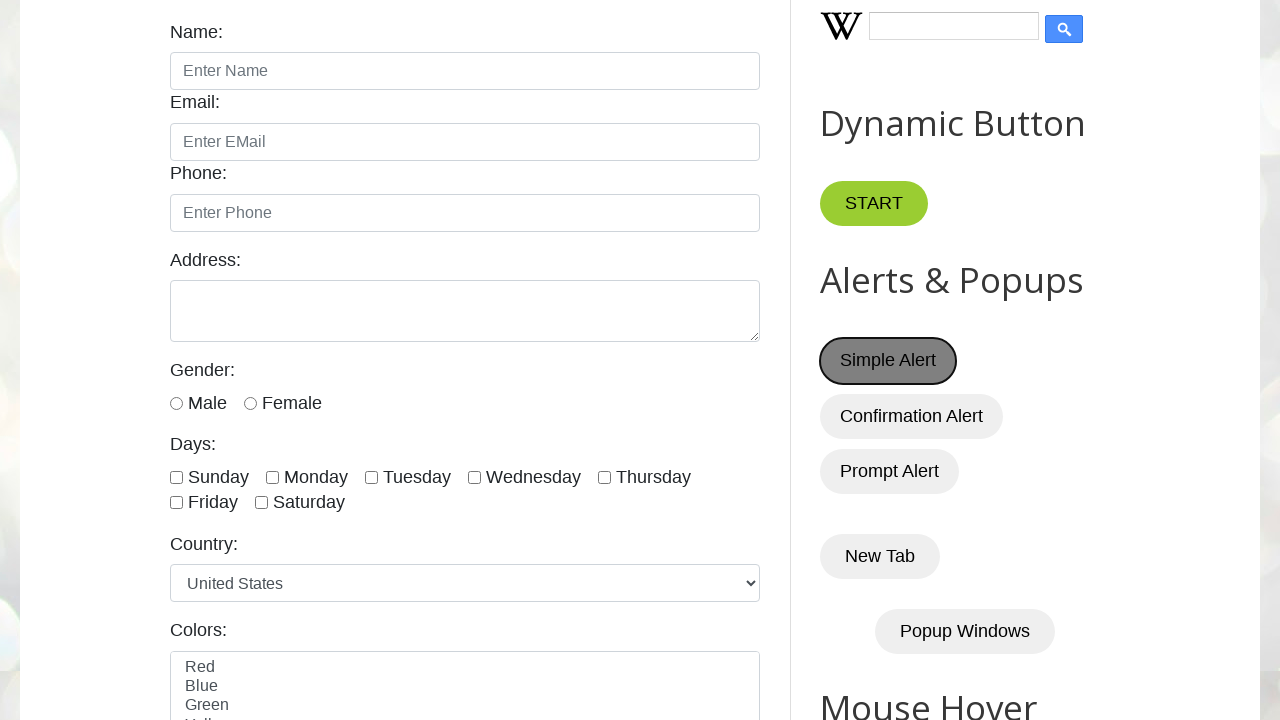